Tests a text input form by filling a textarea with the answer "get()" and clicking the submit button to verify the solution.

Starting URL: https://suninjuly.github.io/text_input_task.html

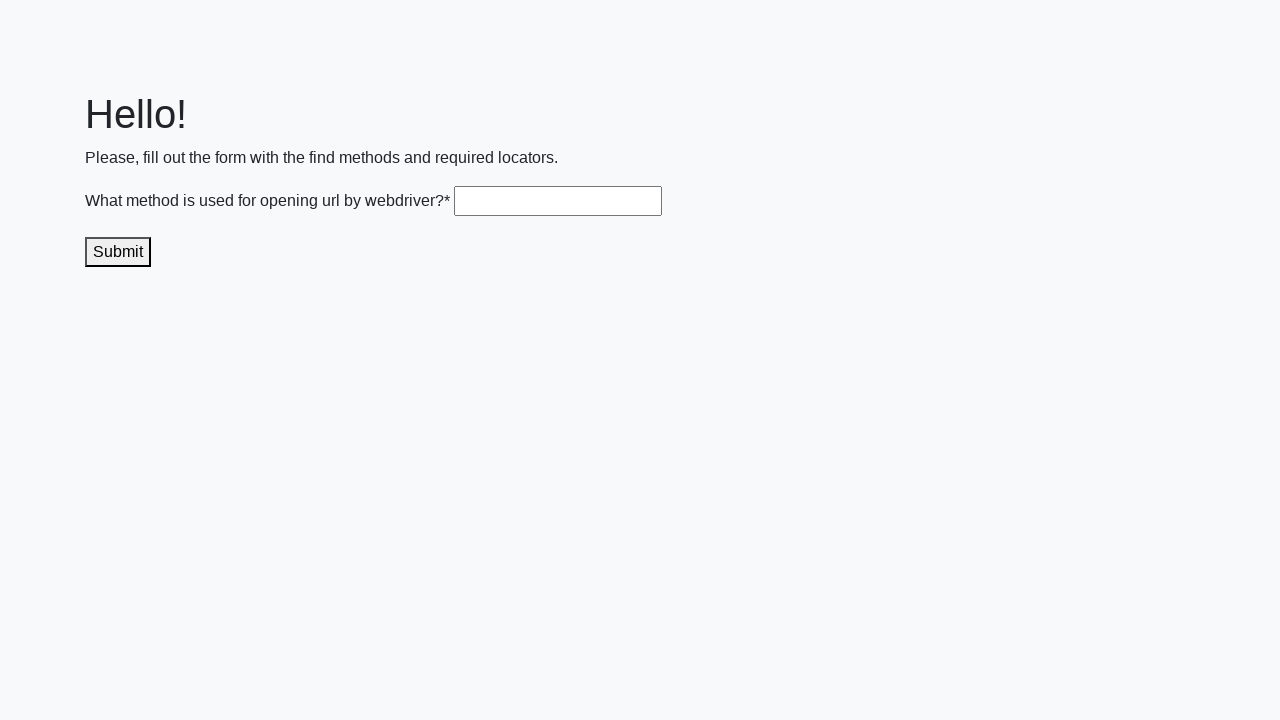

Navigated to text input task page
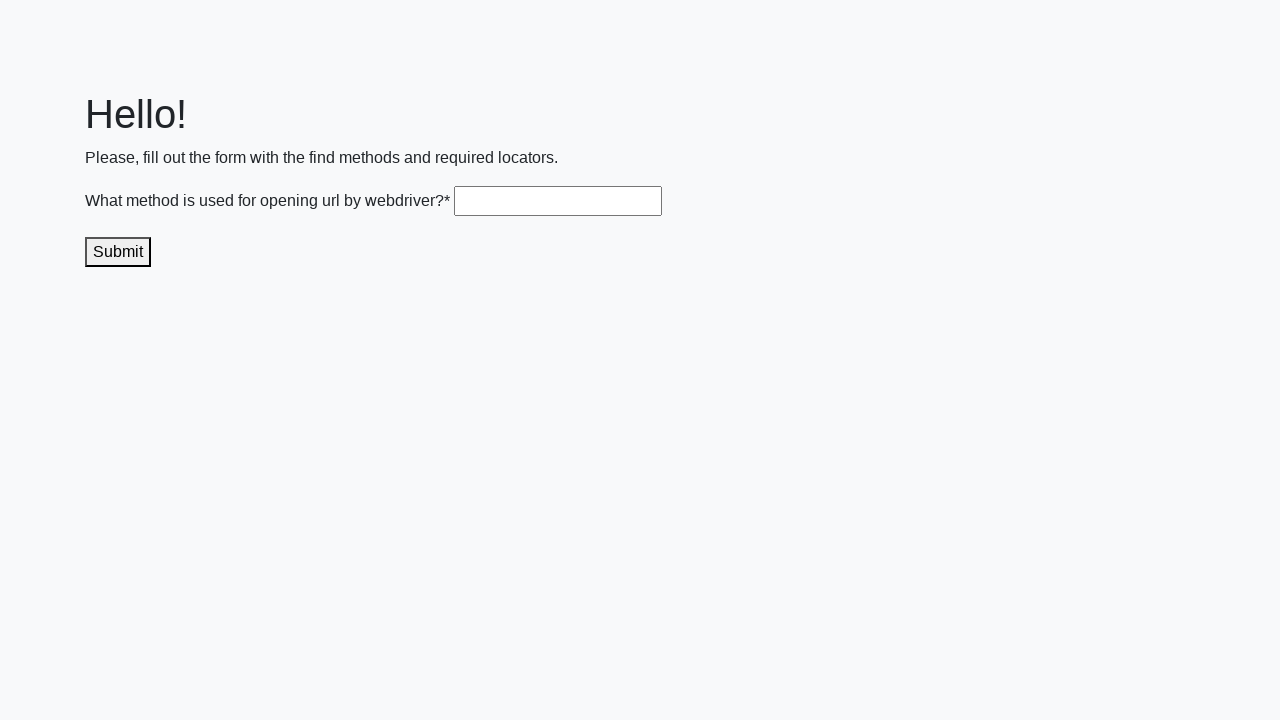

Filled textarea with answer 'get()' on .textarea
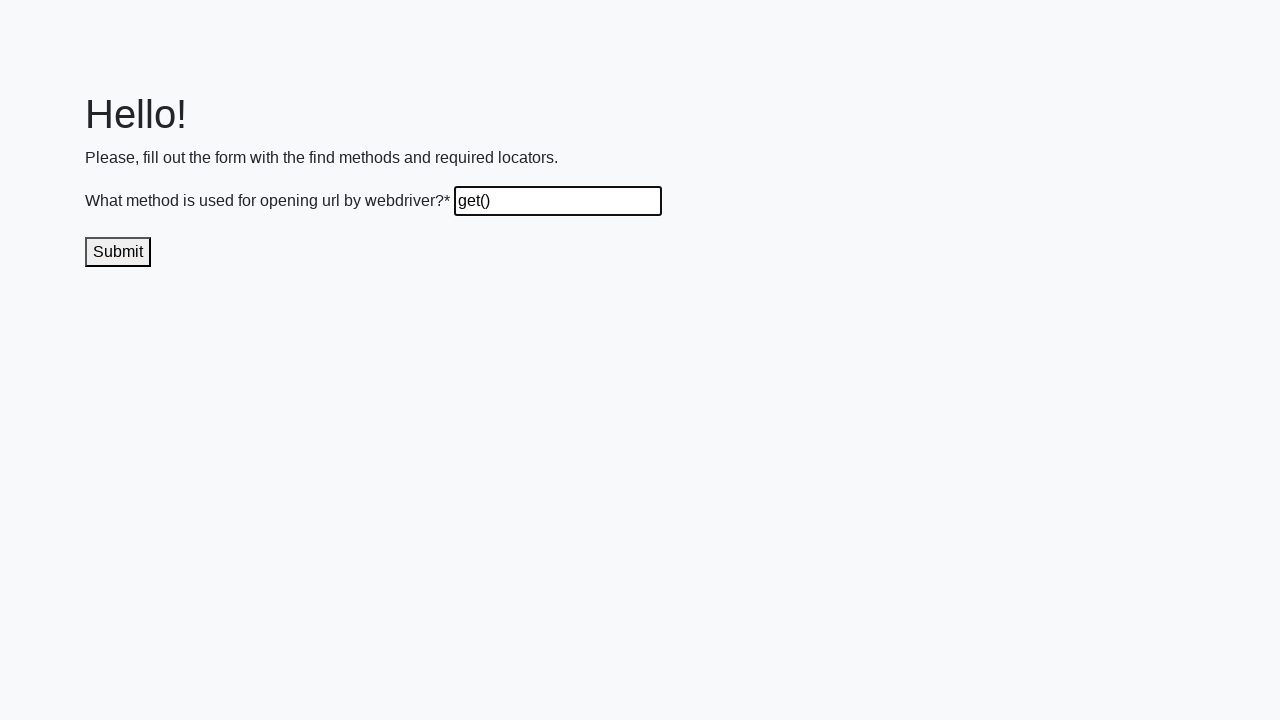

Clicked submit button to submit the answer at (118, 252) on .submit-submission
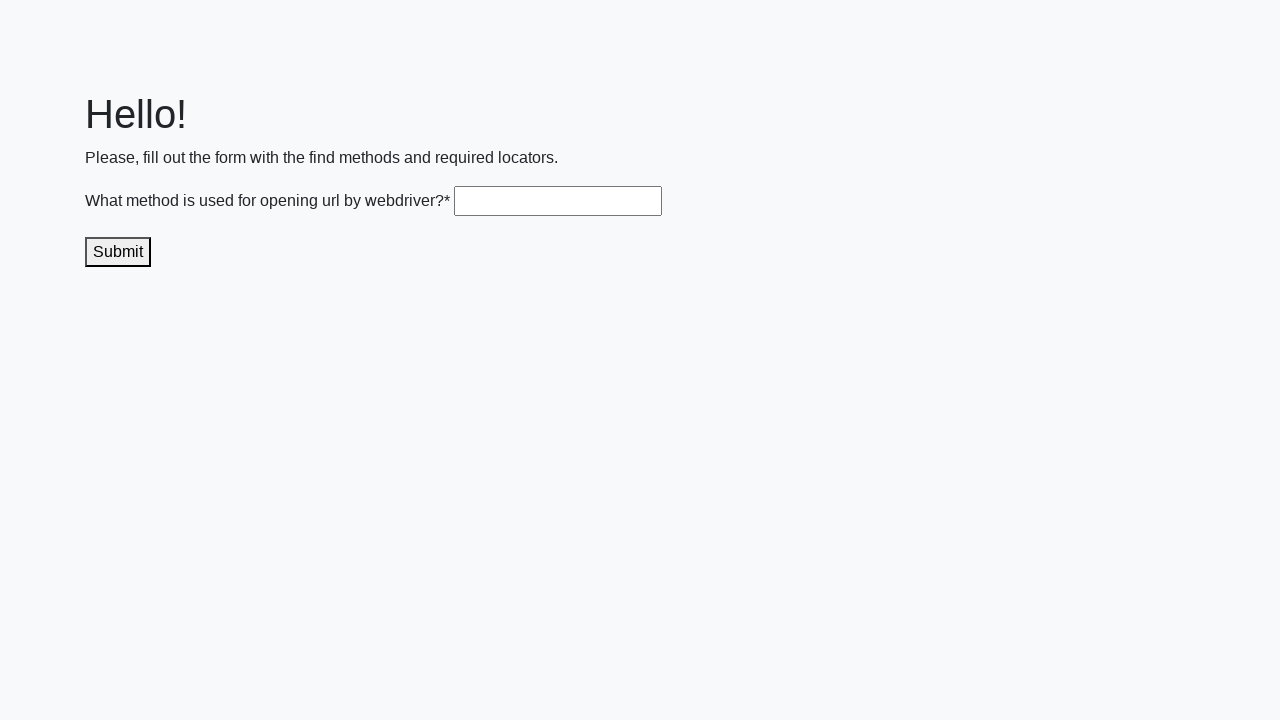

Waited for result to display
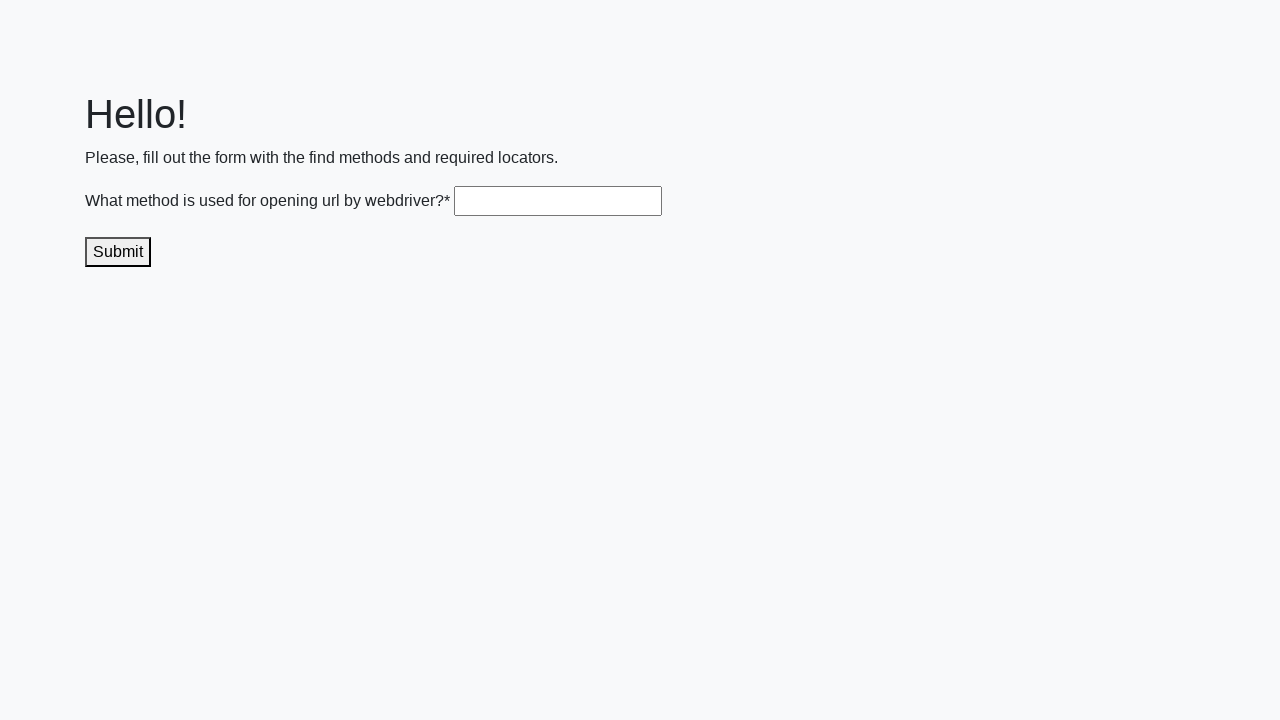

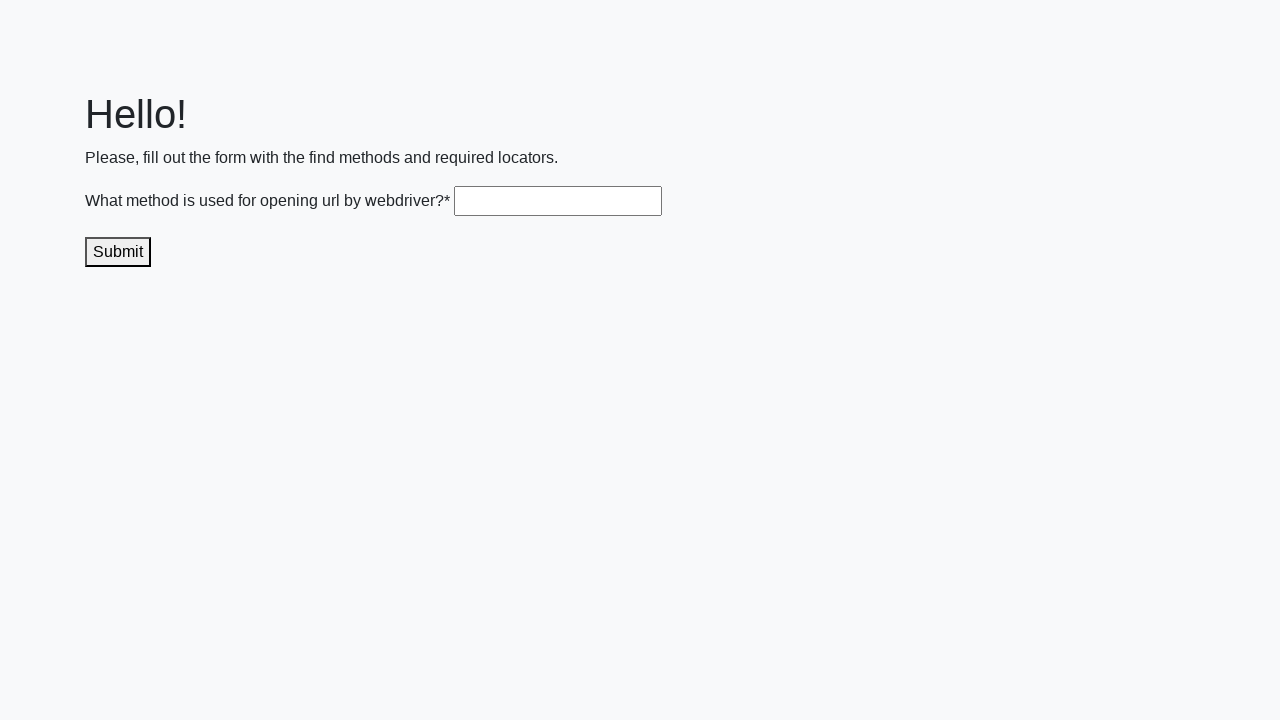